Tests explicit wait functionality by navigating to a dynamic loading example where a hidden element becomes visible after clicking a button

Starting URL: https://the-internet.herokuapp.com/dynamic_loading

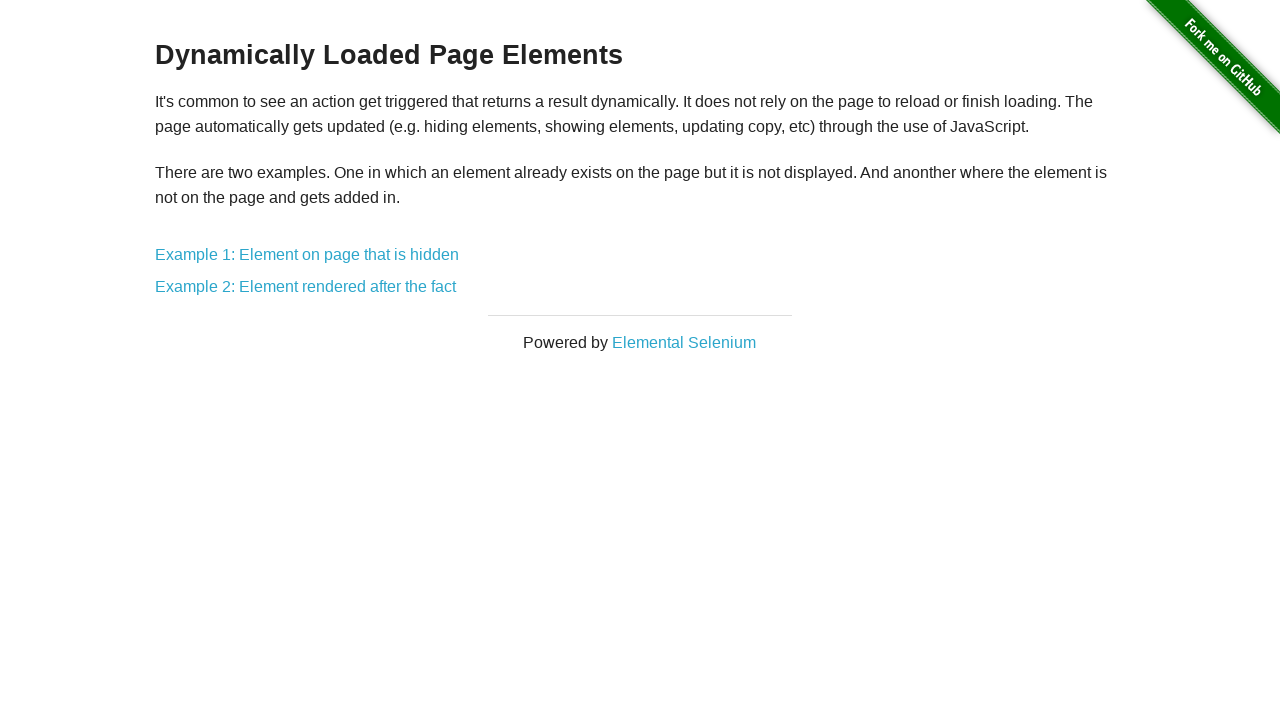

Clicked on 'Example 1: Element on page that is hidden' link at (307, 255) on text='Example 1: Element on page that is hidden'
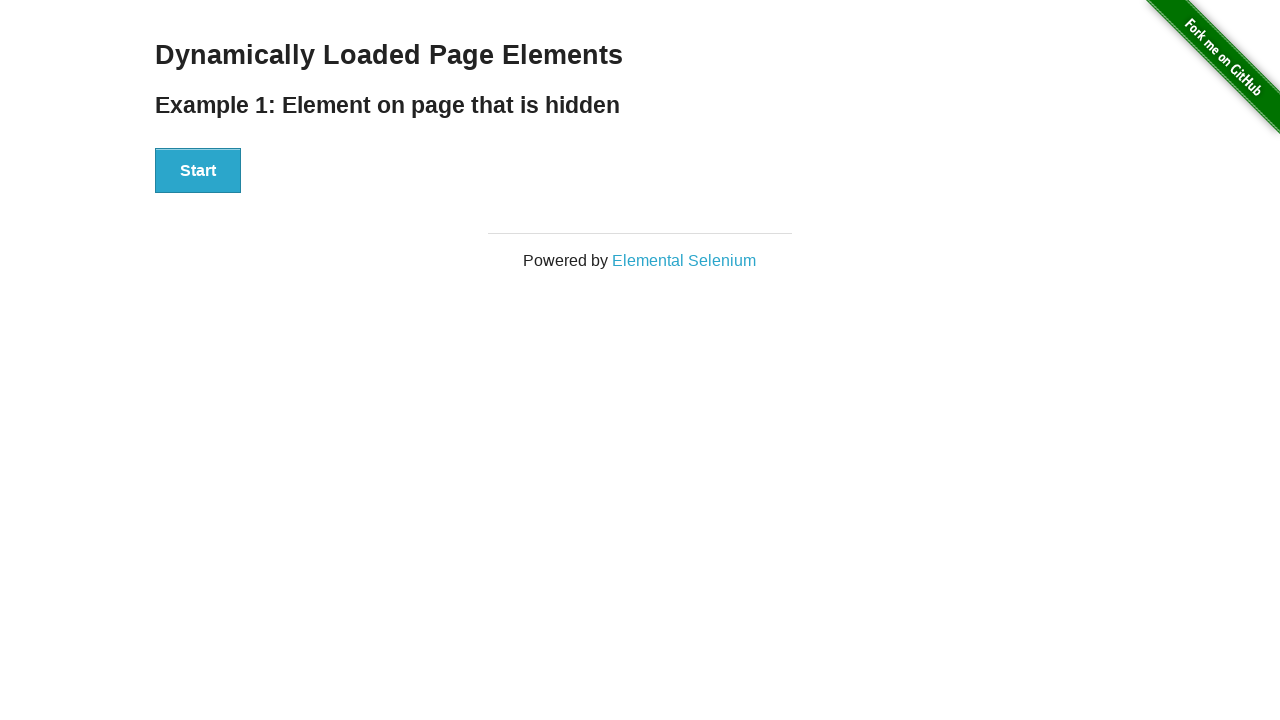

Clicked the Start button to trigger dynamic loading at (198, 171) on xpath=//button
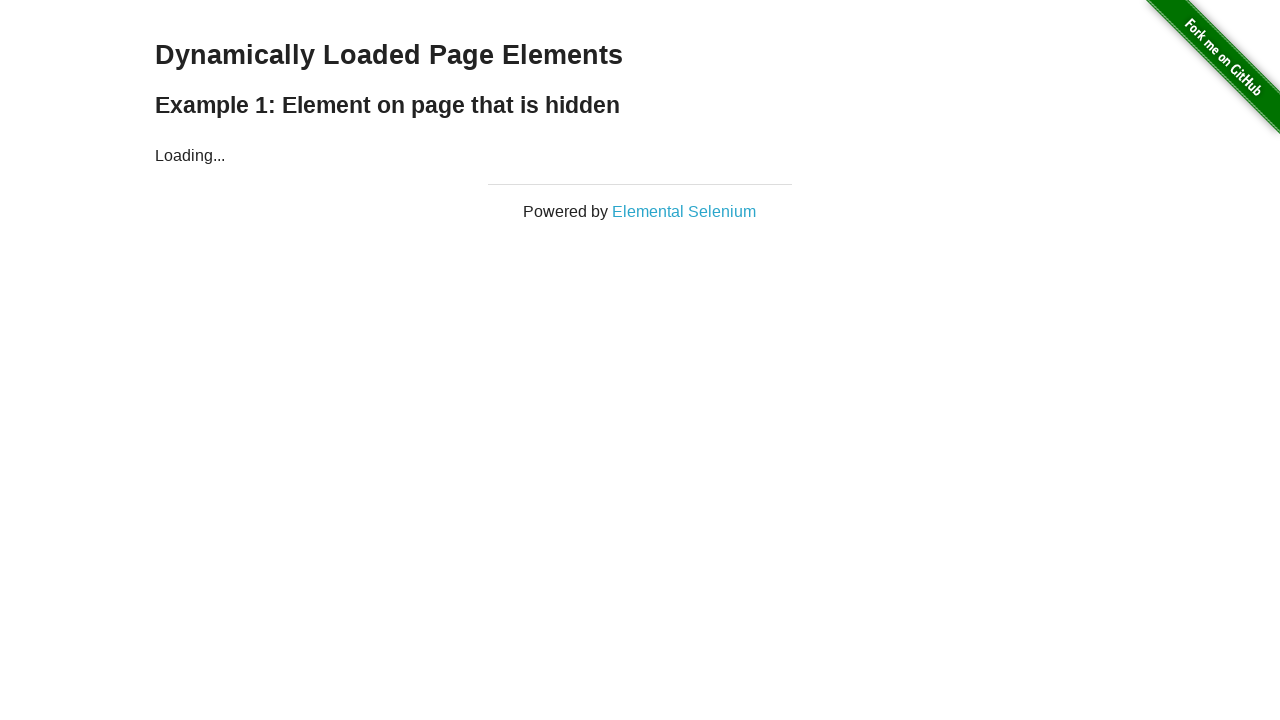

Waited for hidden element to become visible - explicit wait completed
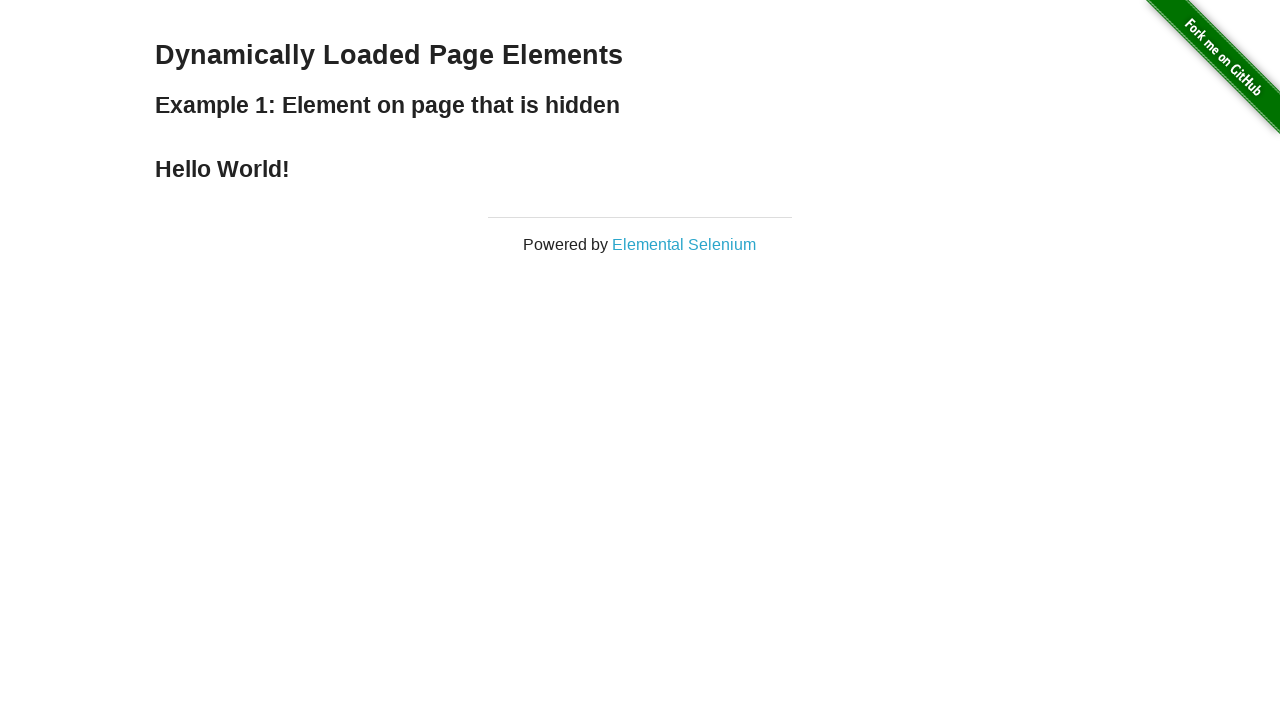

Clicked the 'Hello World' element
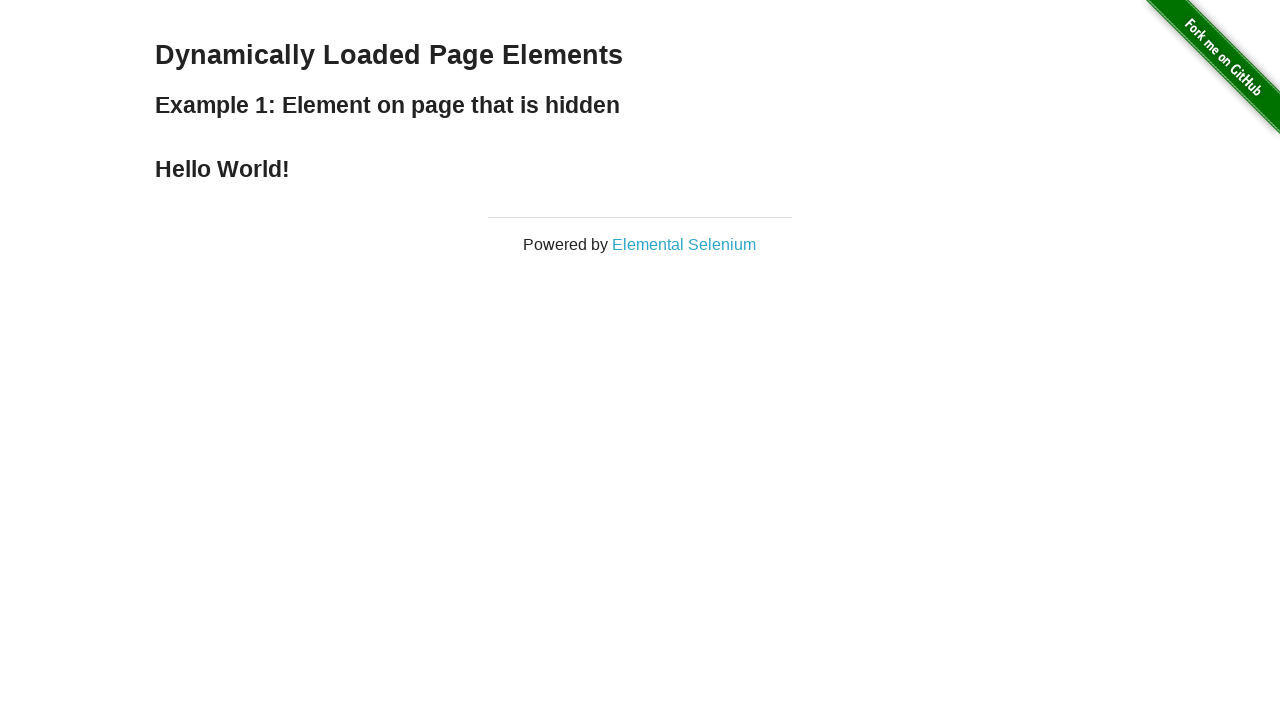

Retrieved text content: 'Hello World!'
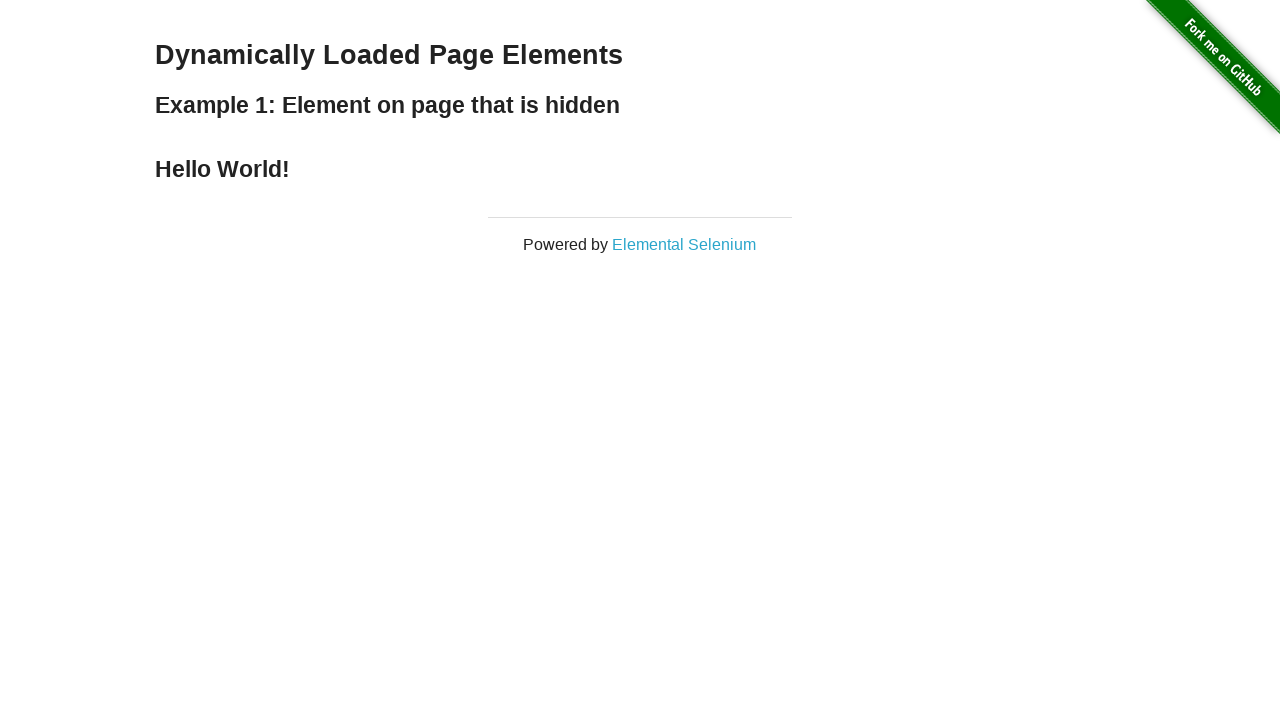

Printed text content to console
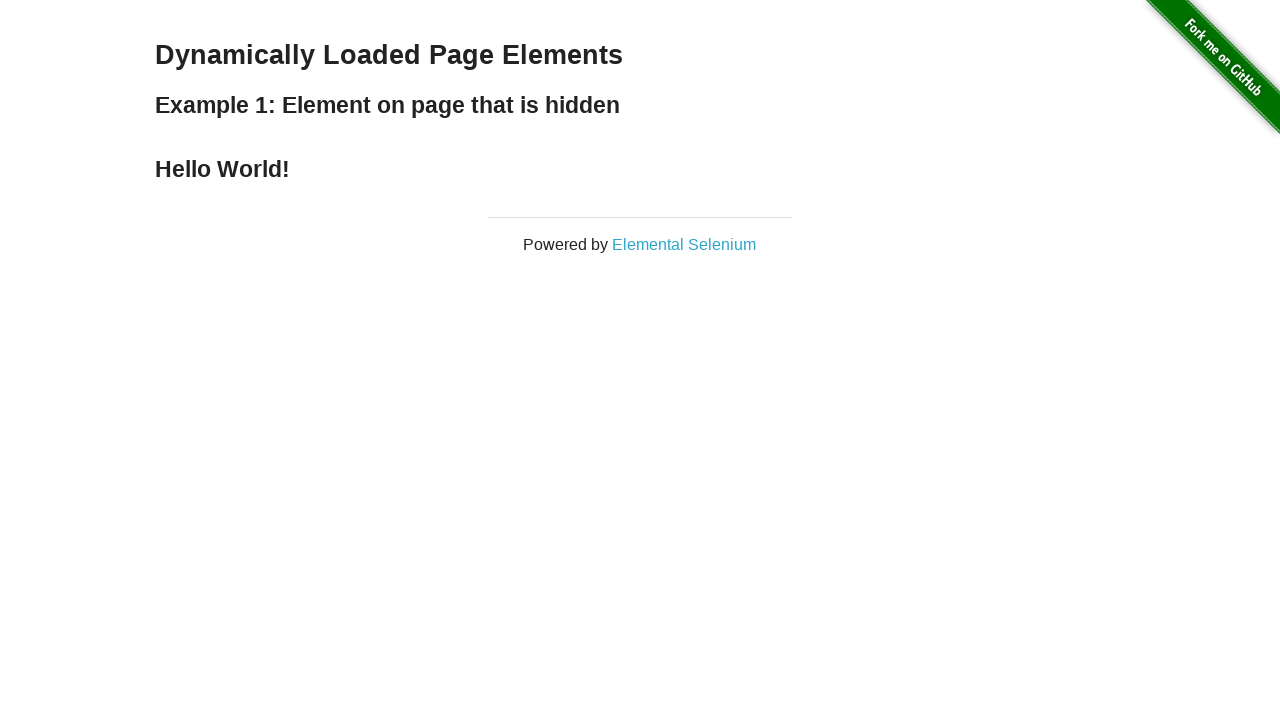

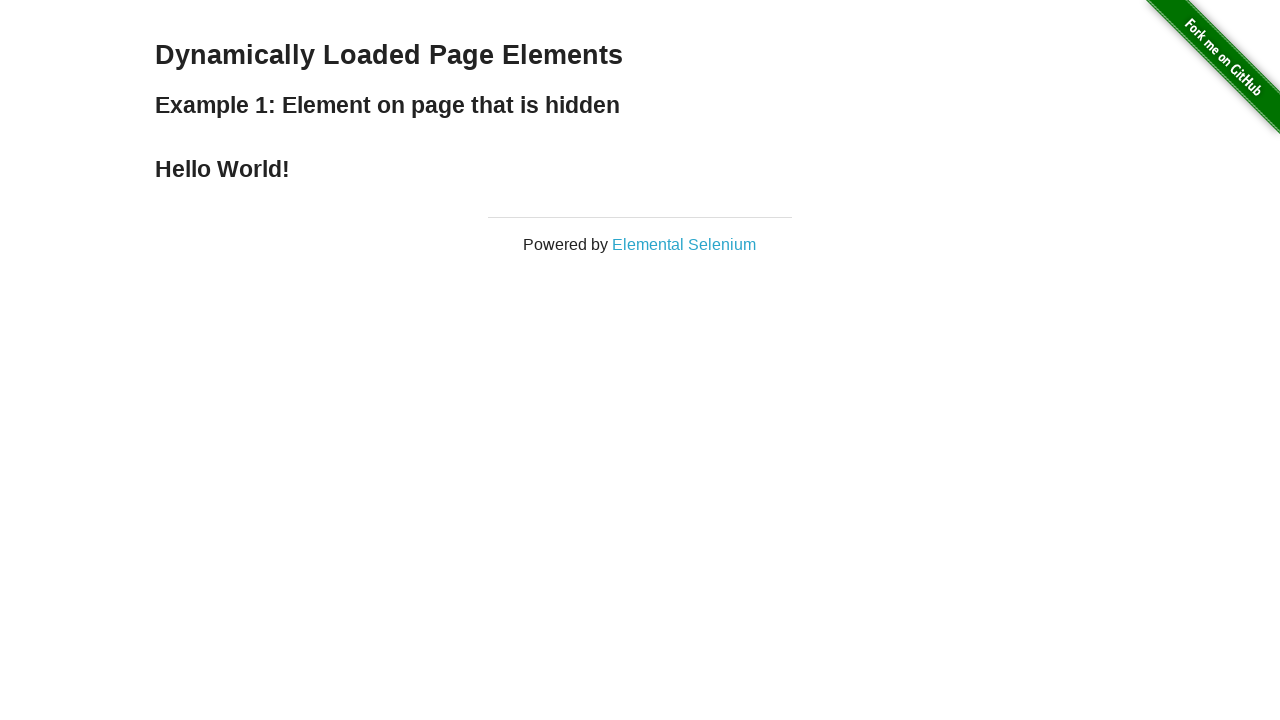